Tests un-marking items as complete by unchecking their toggle checkboxes

Starting URL: https://demo.playwright.dev/todomvc

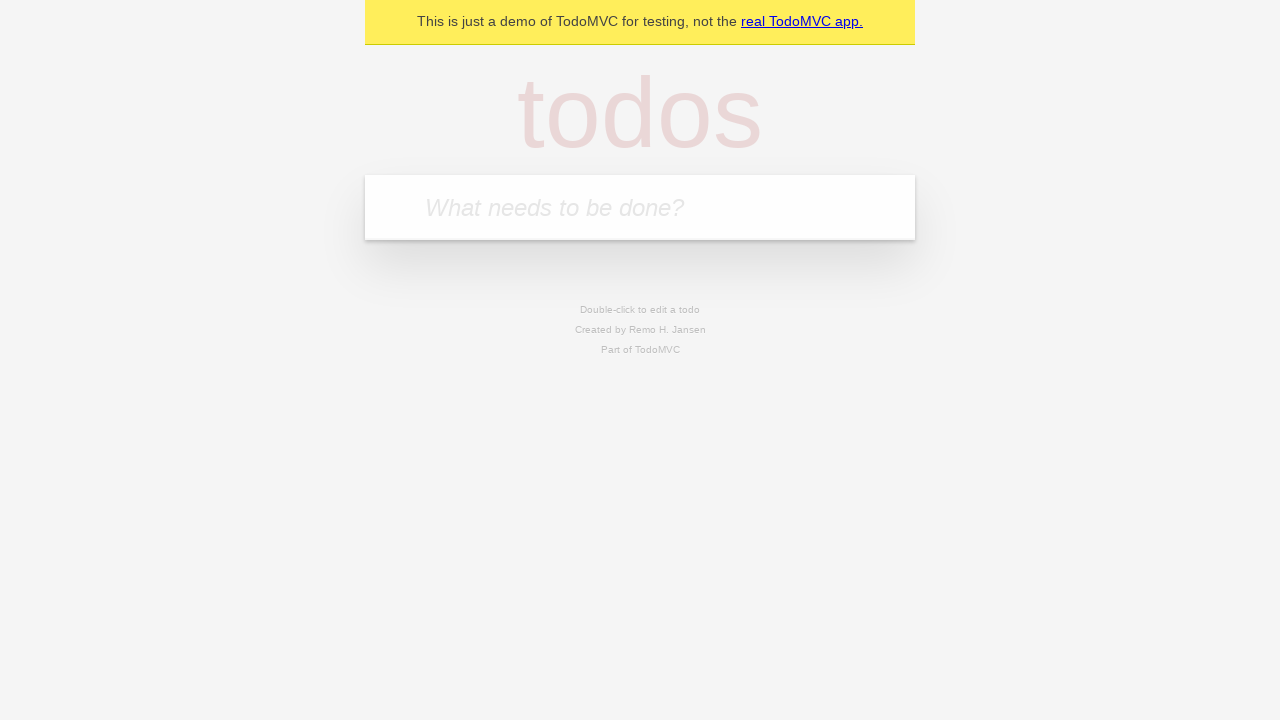

Filled new todo input with 'buy some cheese' on .new-todo
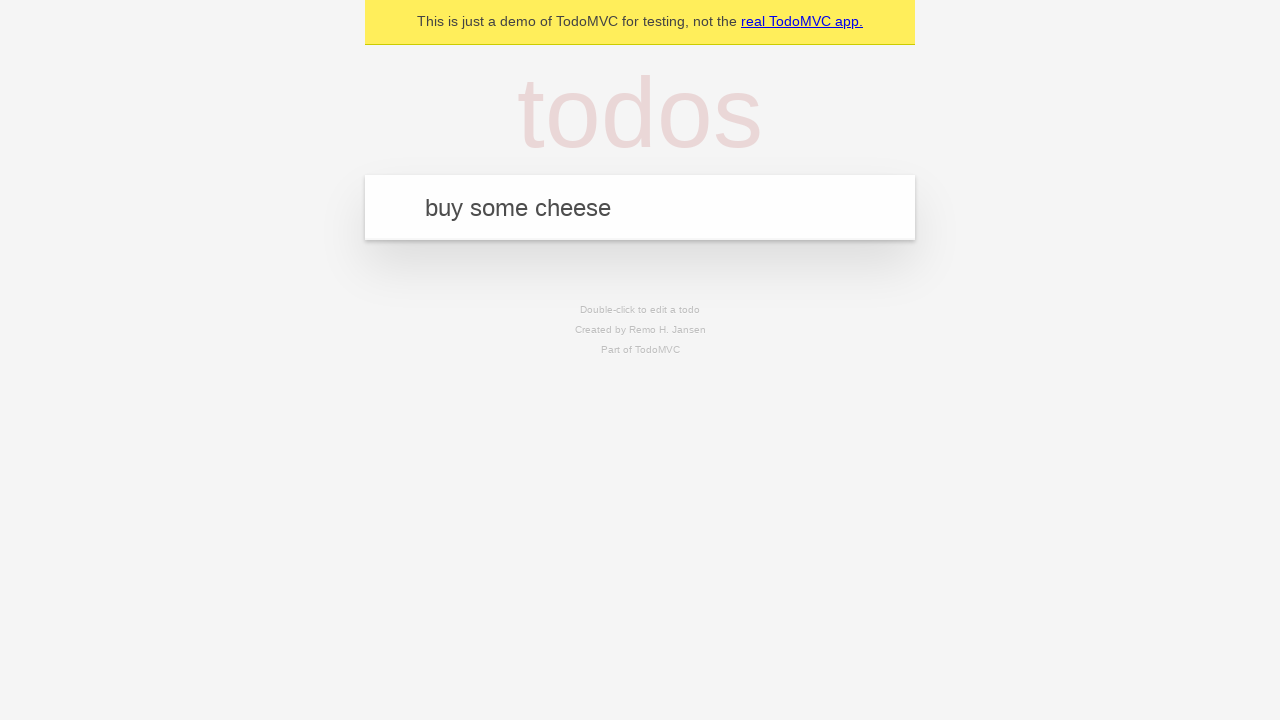

Pressed Enter to create first todo item on .new-todo
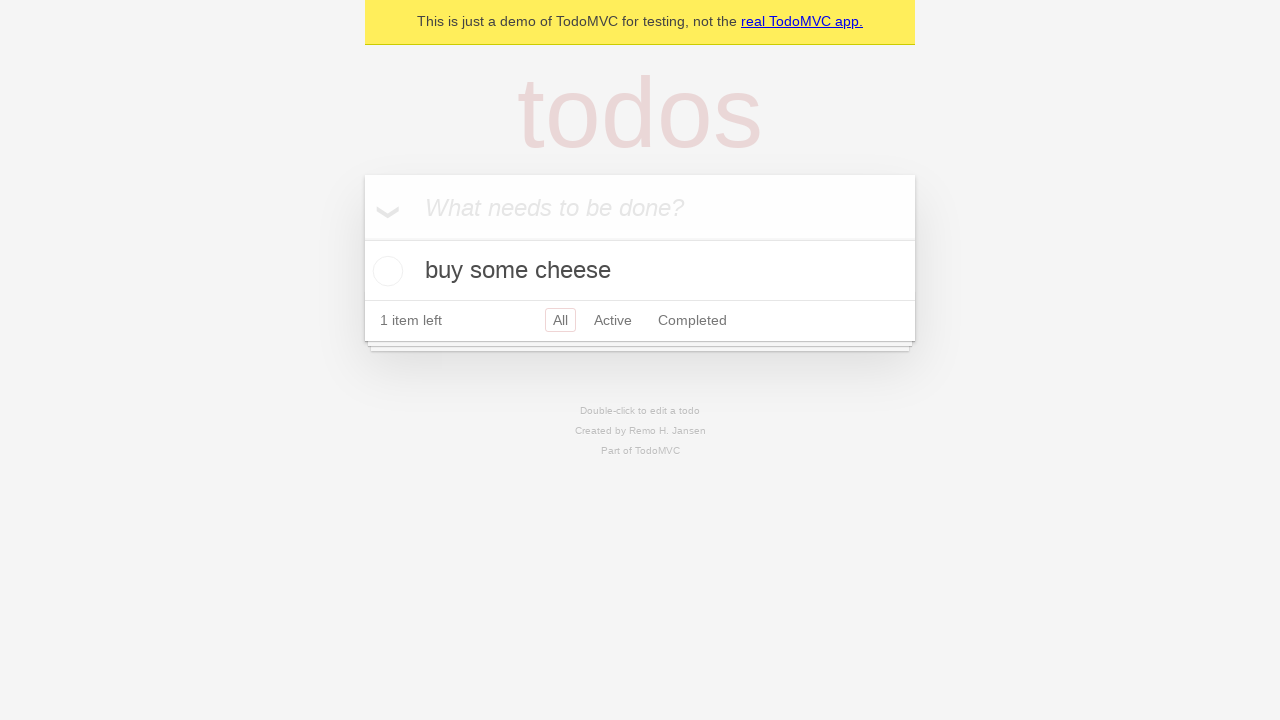

Filled new todo input with 'feed the cat' on .new-todo
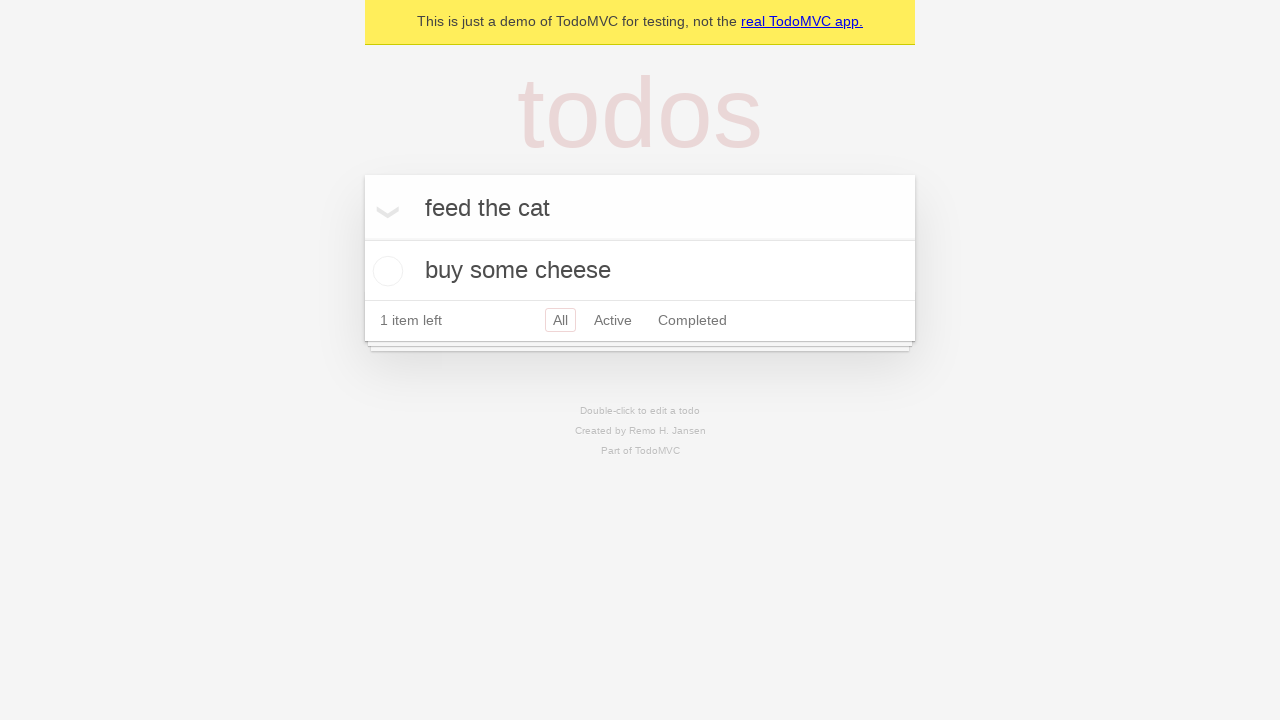

Pressed Enter to create second todo item on .new-todo
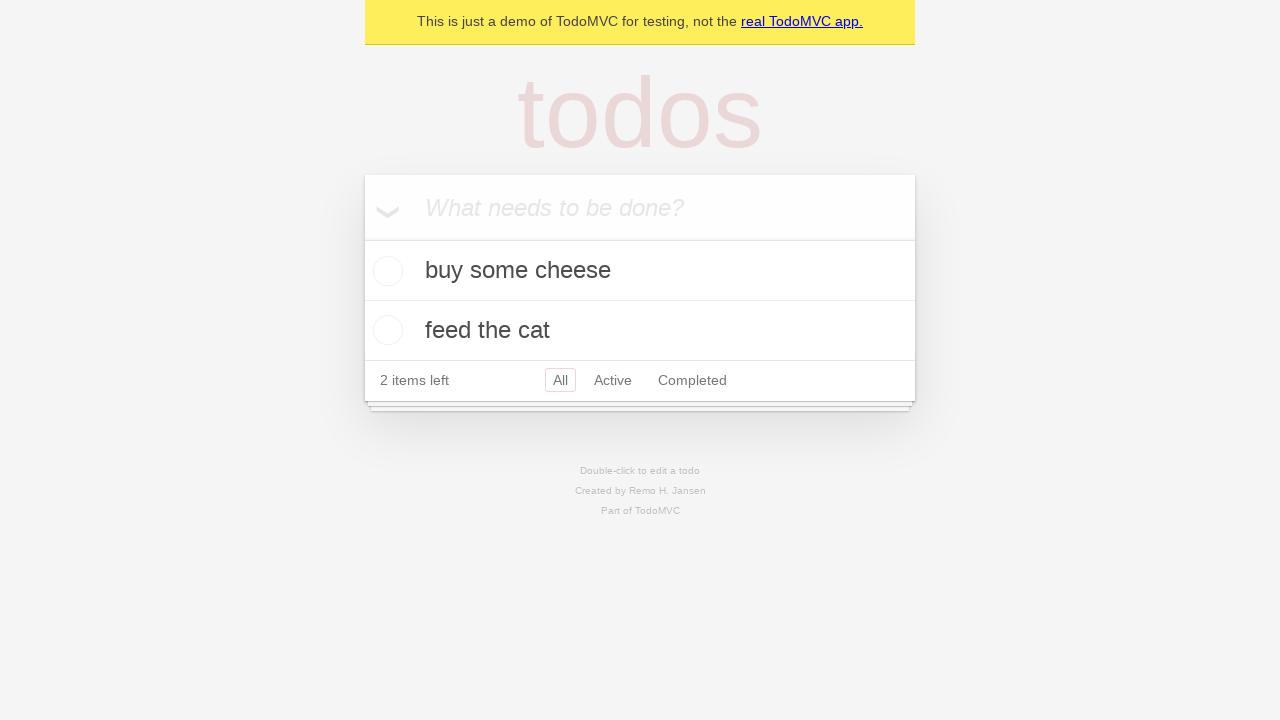

Checked the first todo item as complete at (385, 271) on .todo-list li >> nth=0 >> .toggle
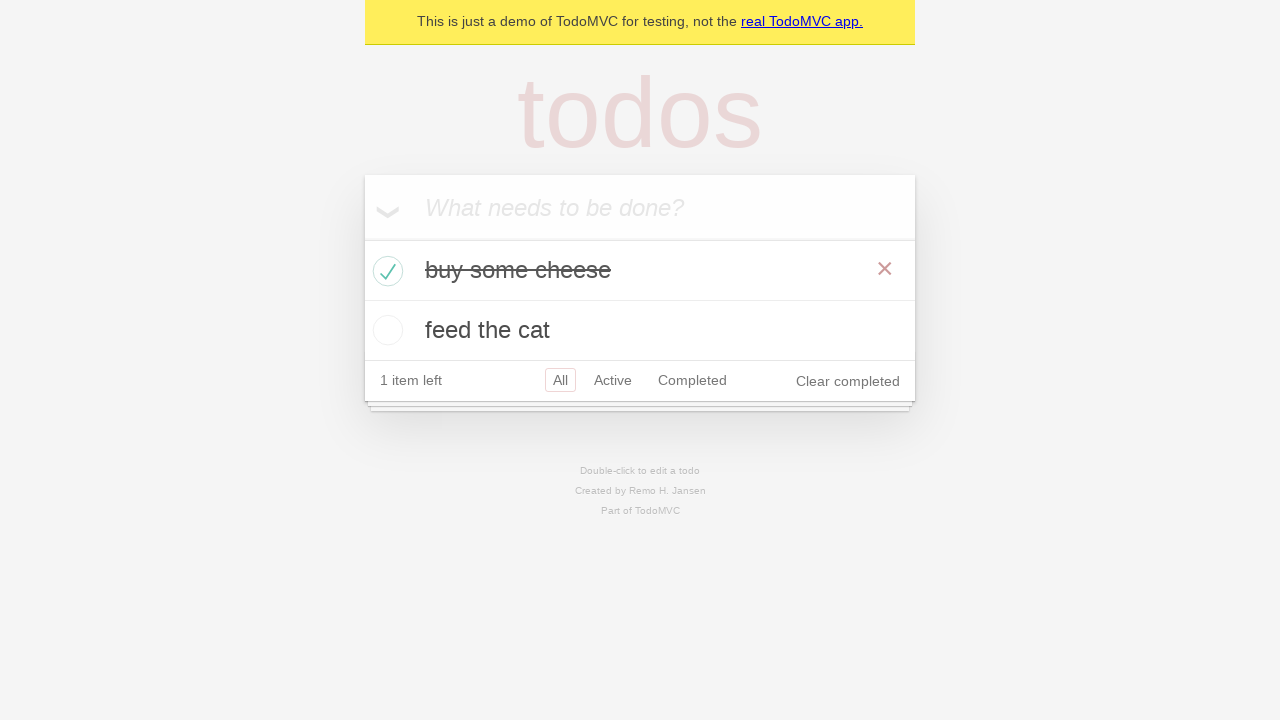

Unchecked the first todo item to mark it as incomplete at (385, 271) on .todo-list li >> nth=0 >> .toggle
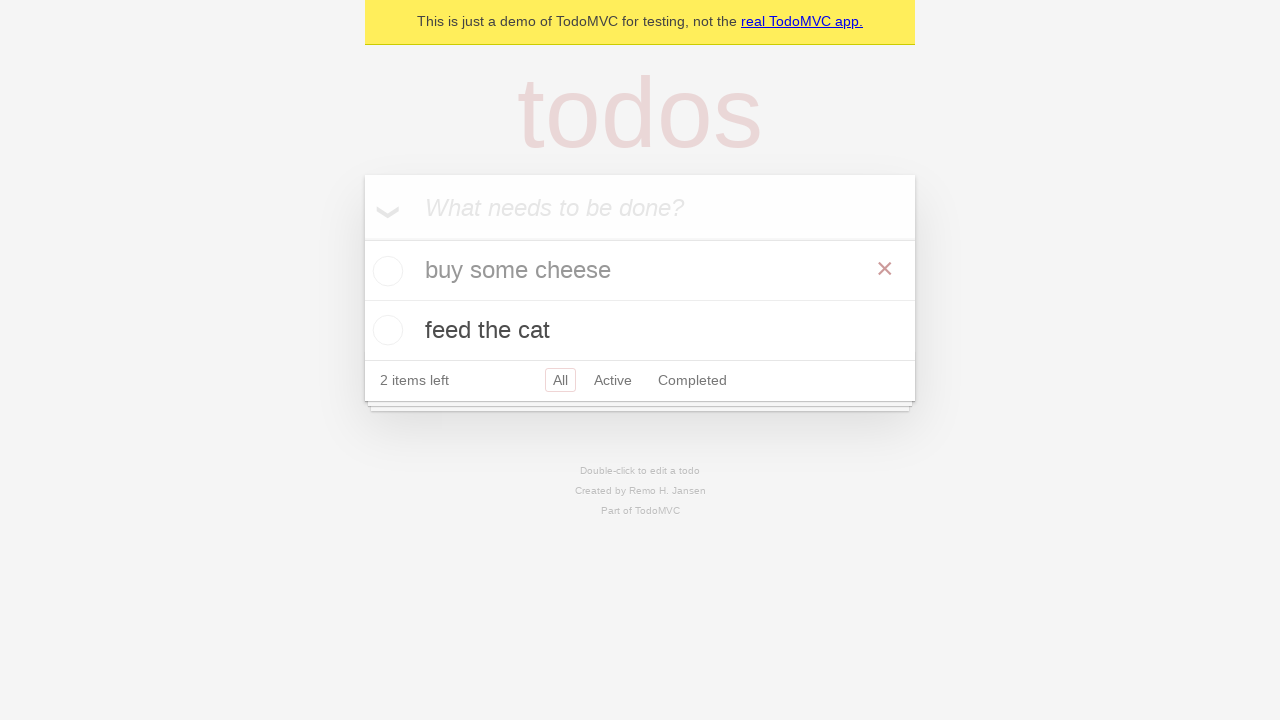

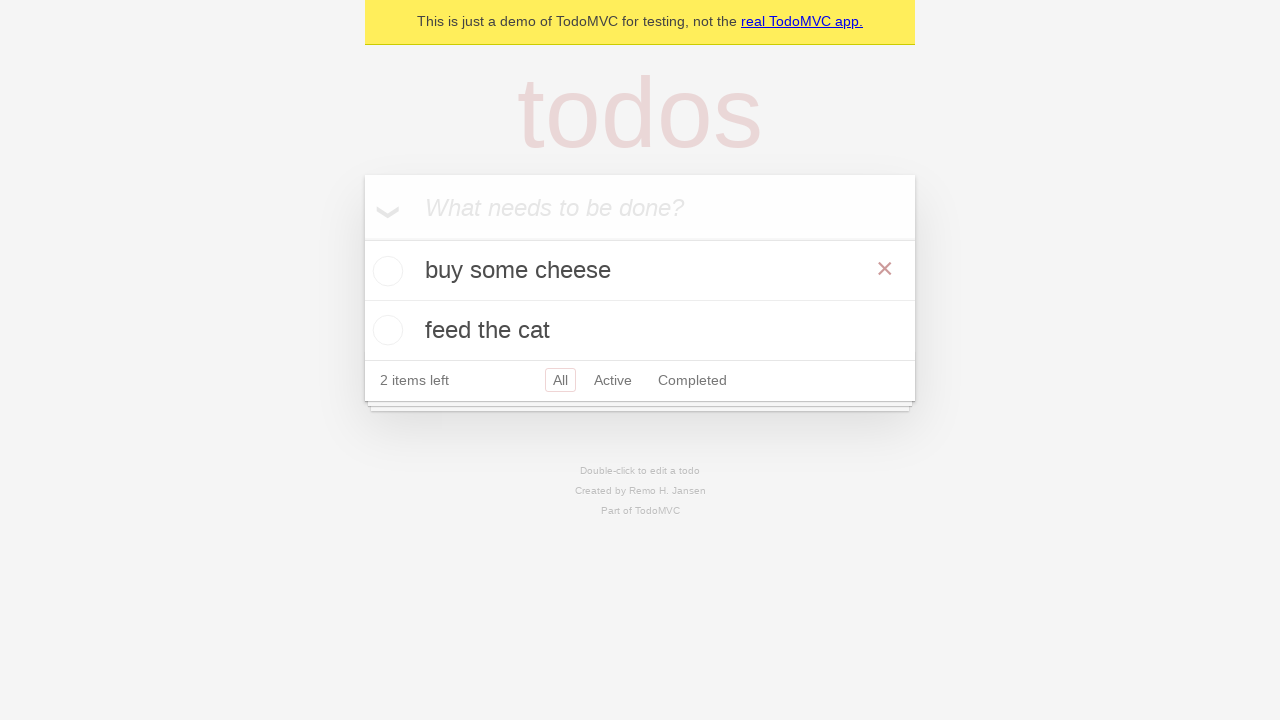